Tests product sorting from A to Z on an e-commerce site after logging in

Starting URL: https://www.saucedemo.com/

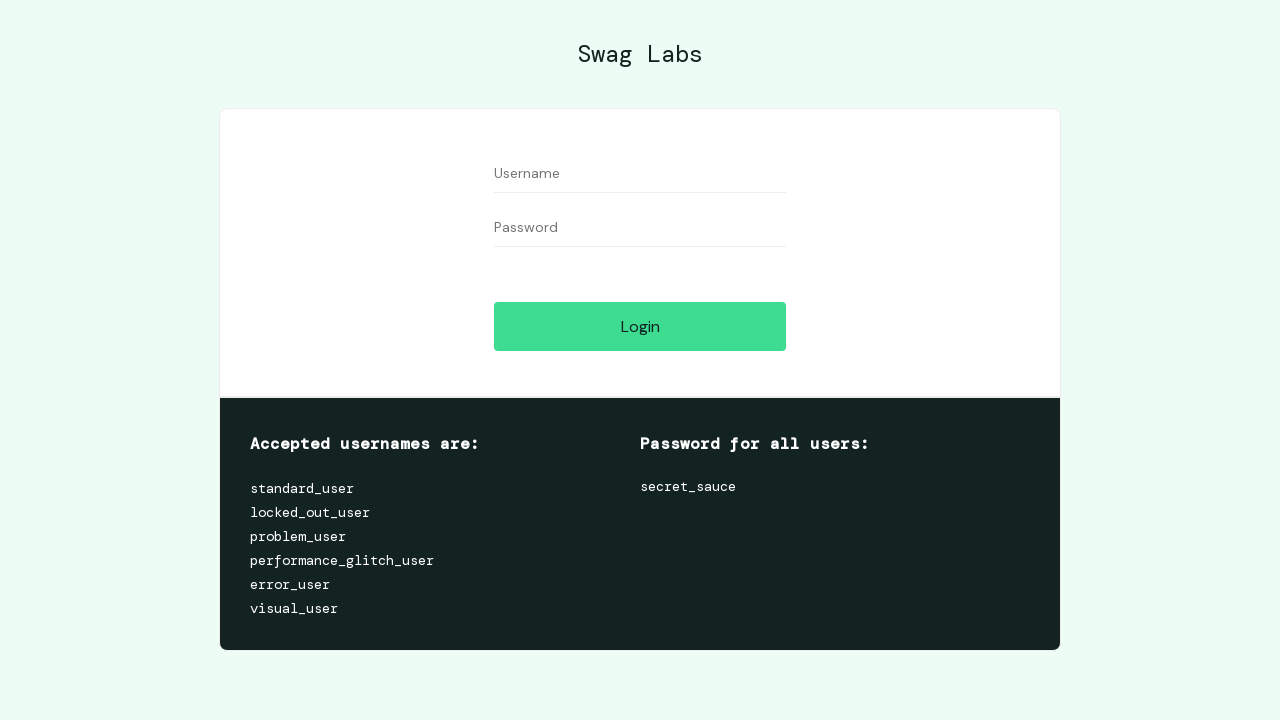

Filled username field with 'standard_user' on #user-name
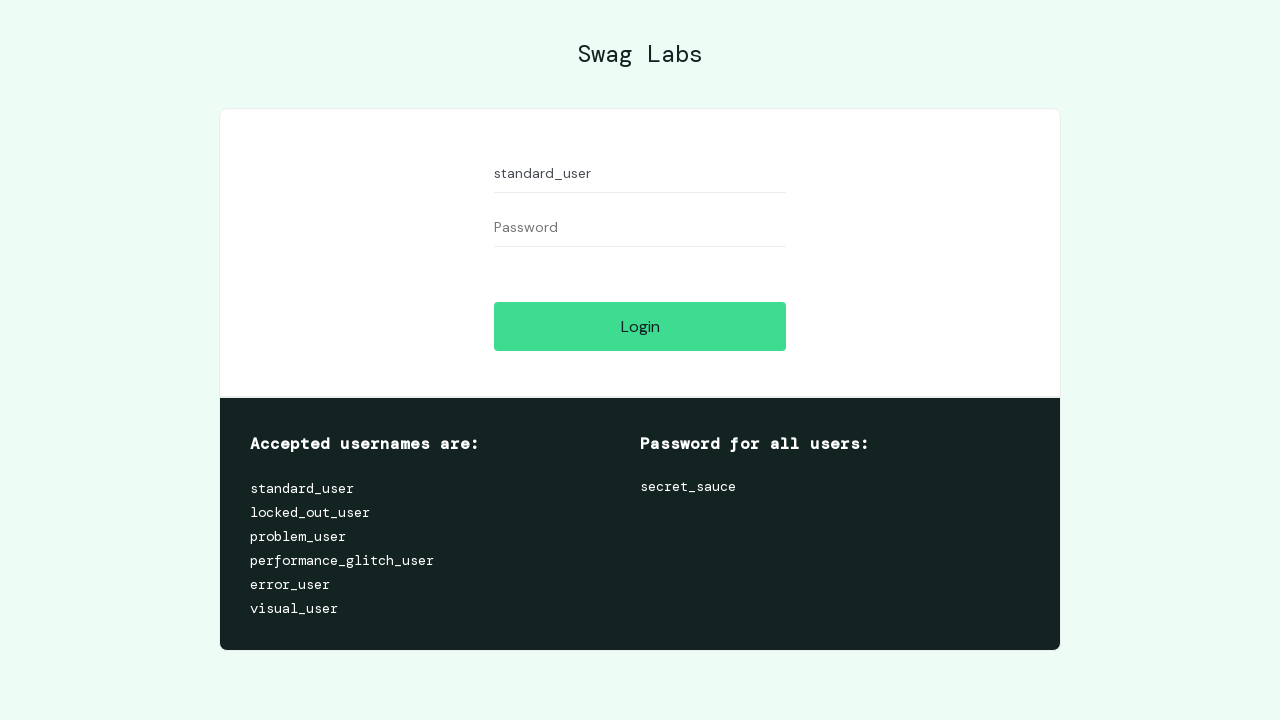

Filled password field with 'secret_sauce' on #password
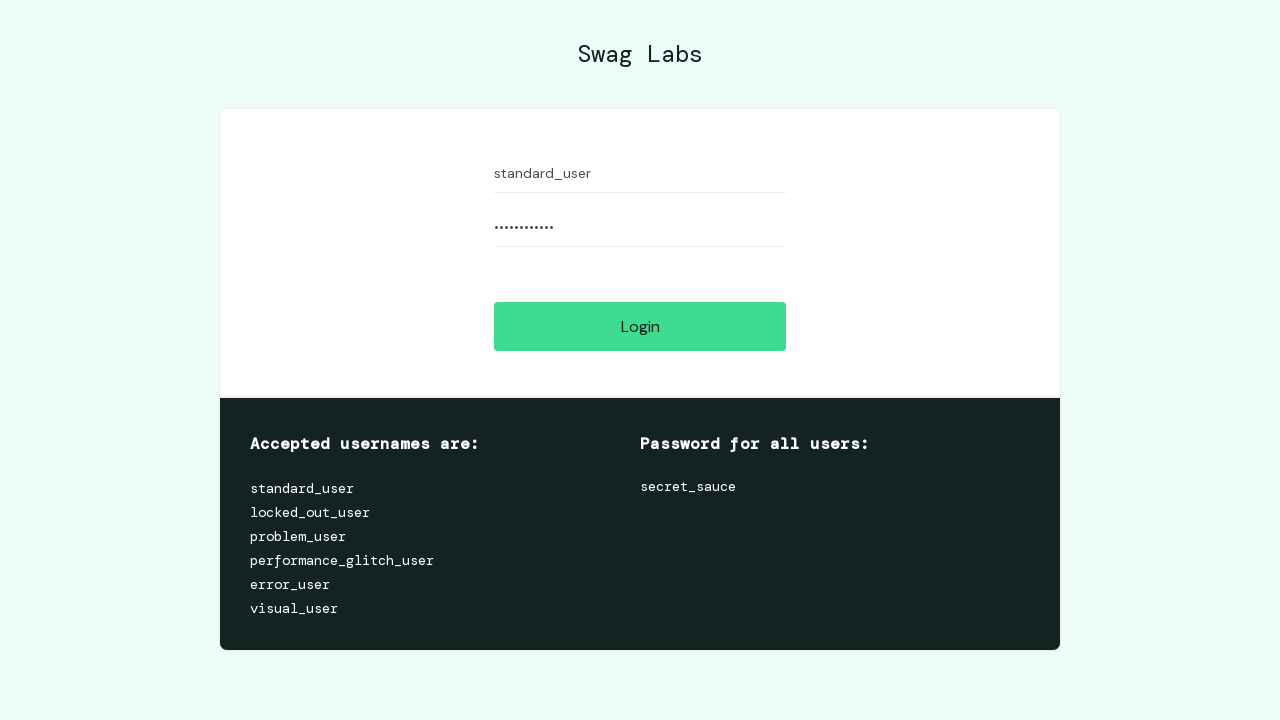

Clicked login button to authenticate at (640, 326) on #login-button
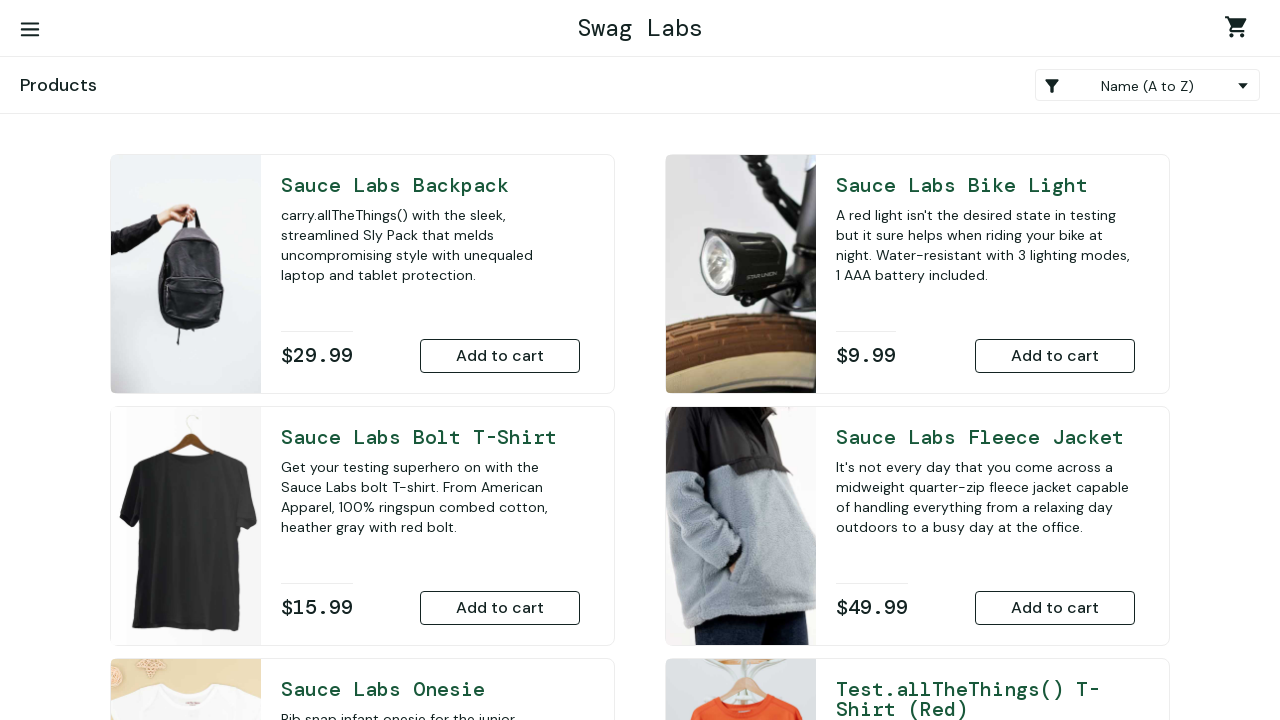

Selected 'A to Z' sorting option from dropdown on .product_sort_container
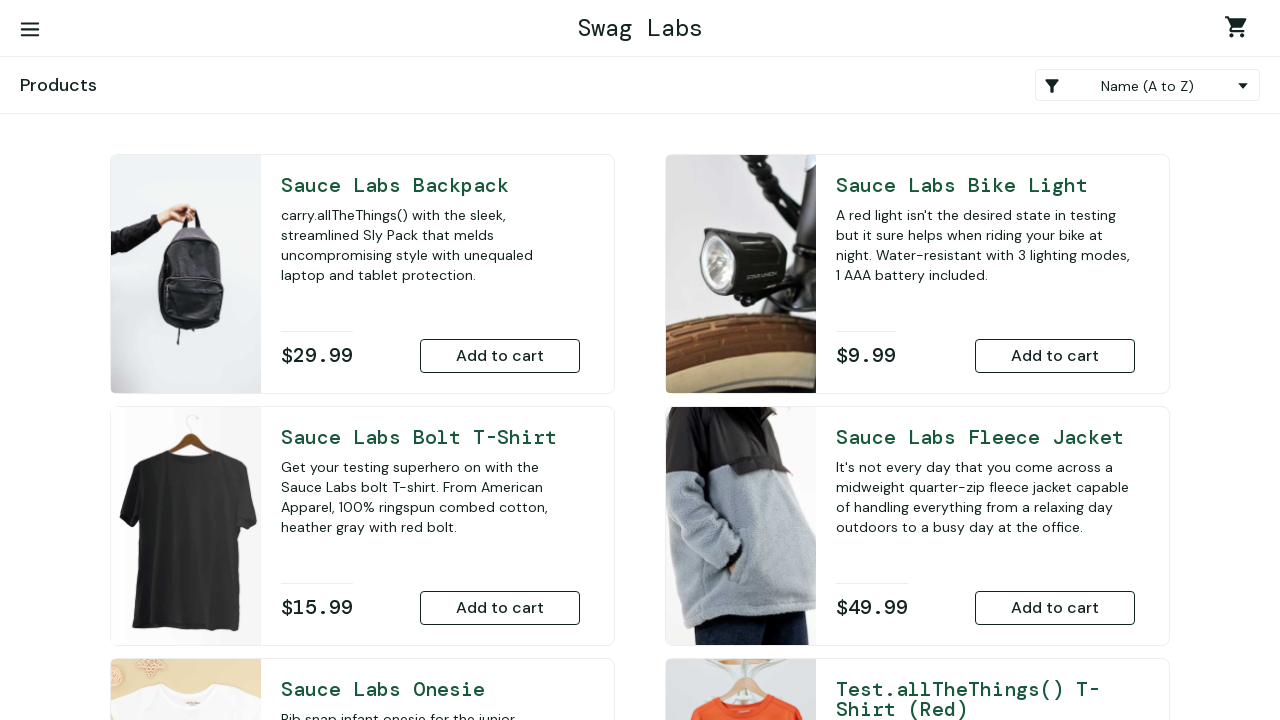

Product names loaded after sorting
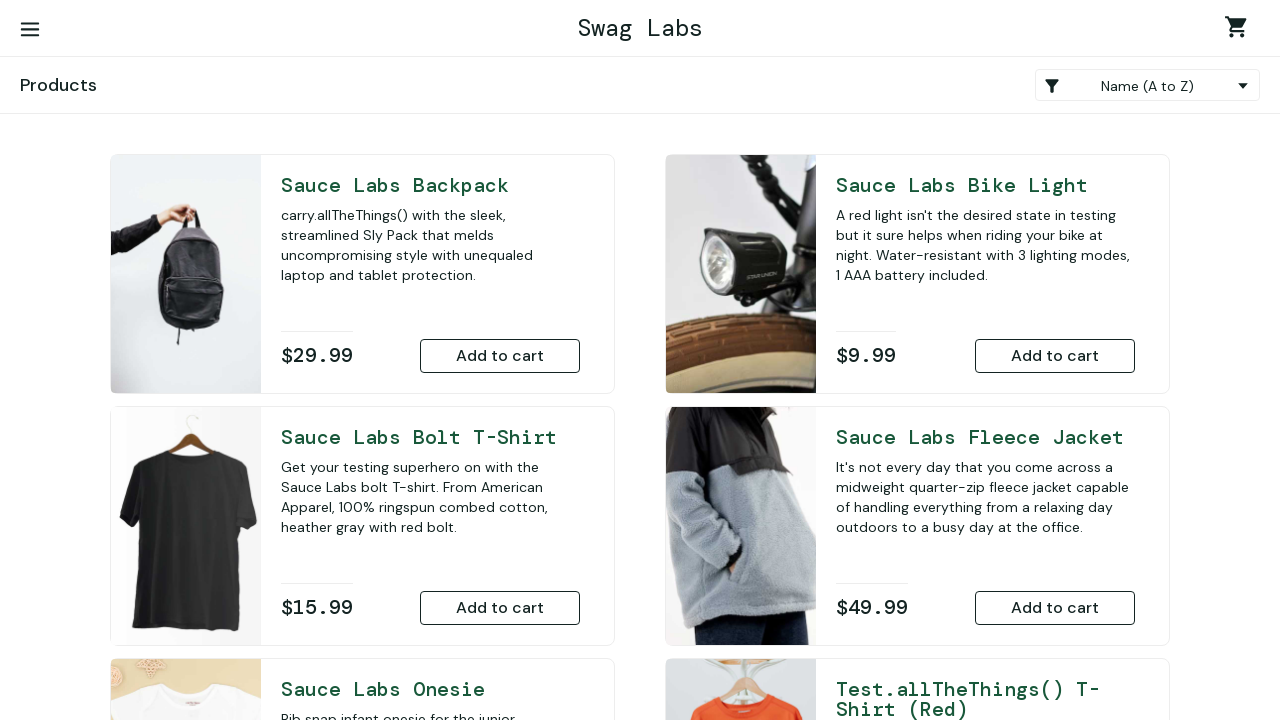

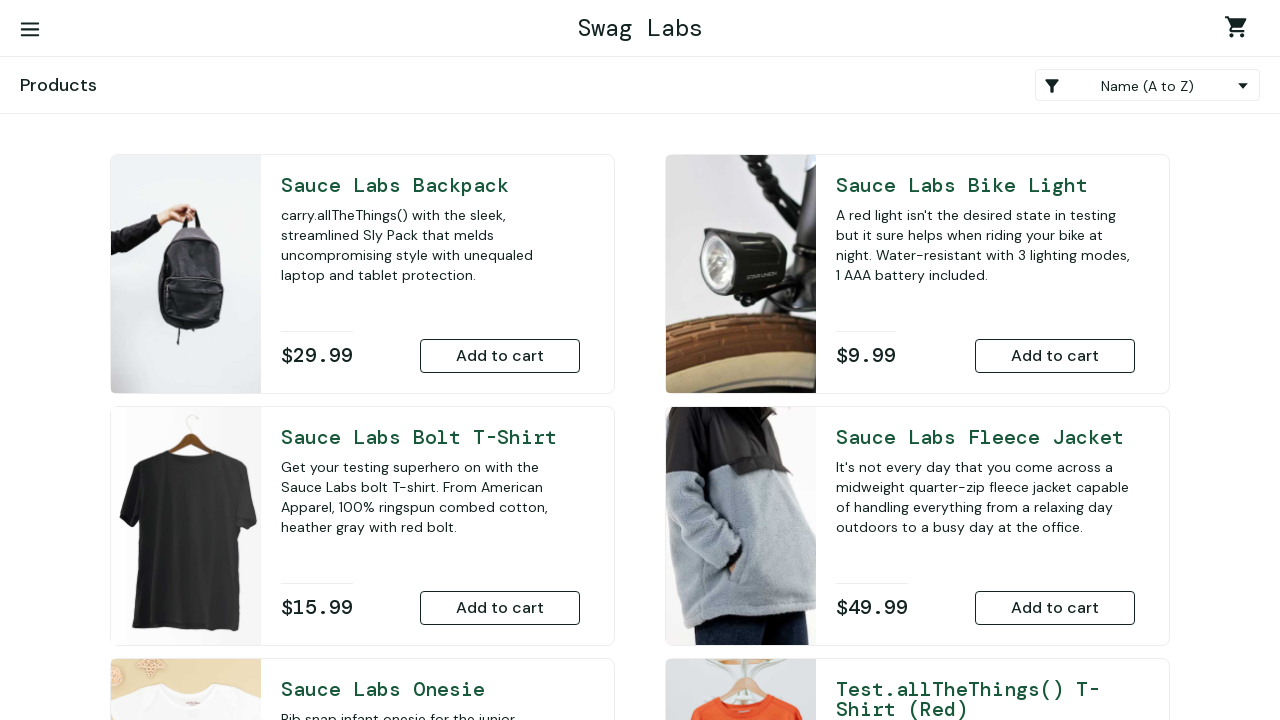